Tests Python.org search functionality using unittest structure - searches for "pycon" and verifies results are found

Starting URL: http://www.python.org

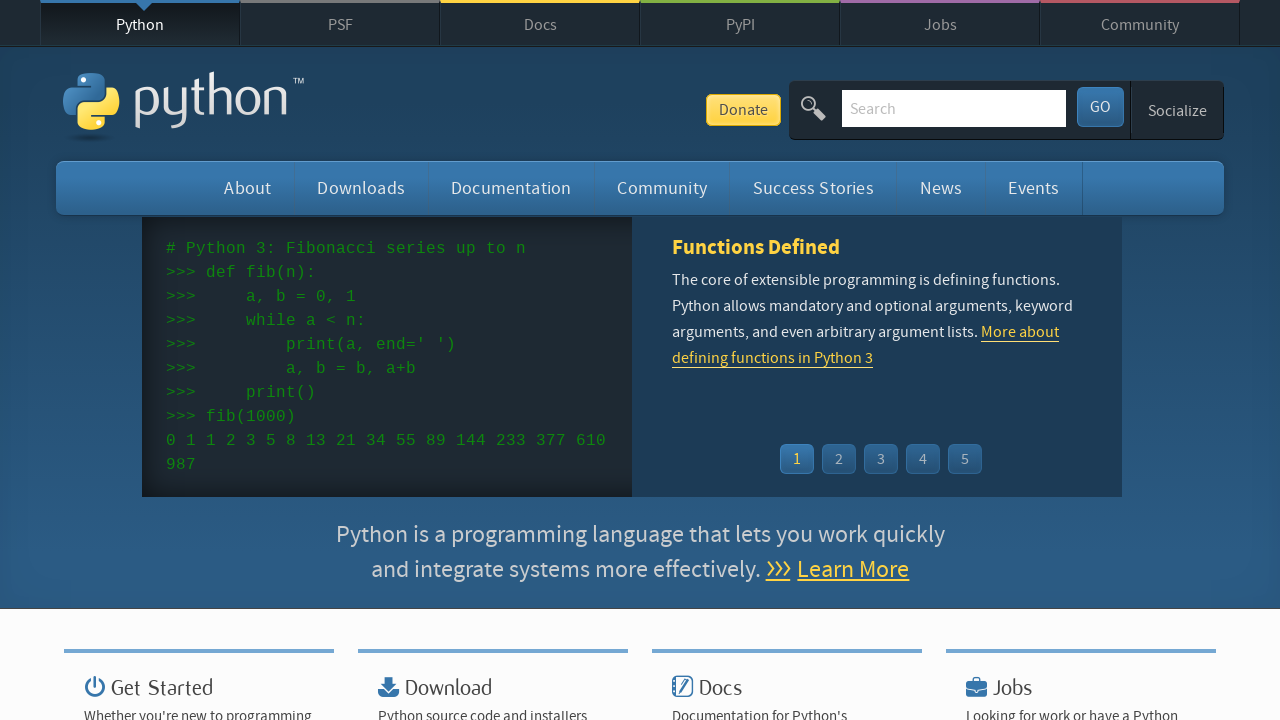

Filled search input with 'pycon' on input[name='q']
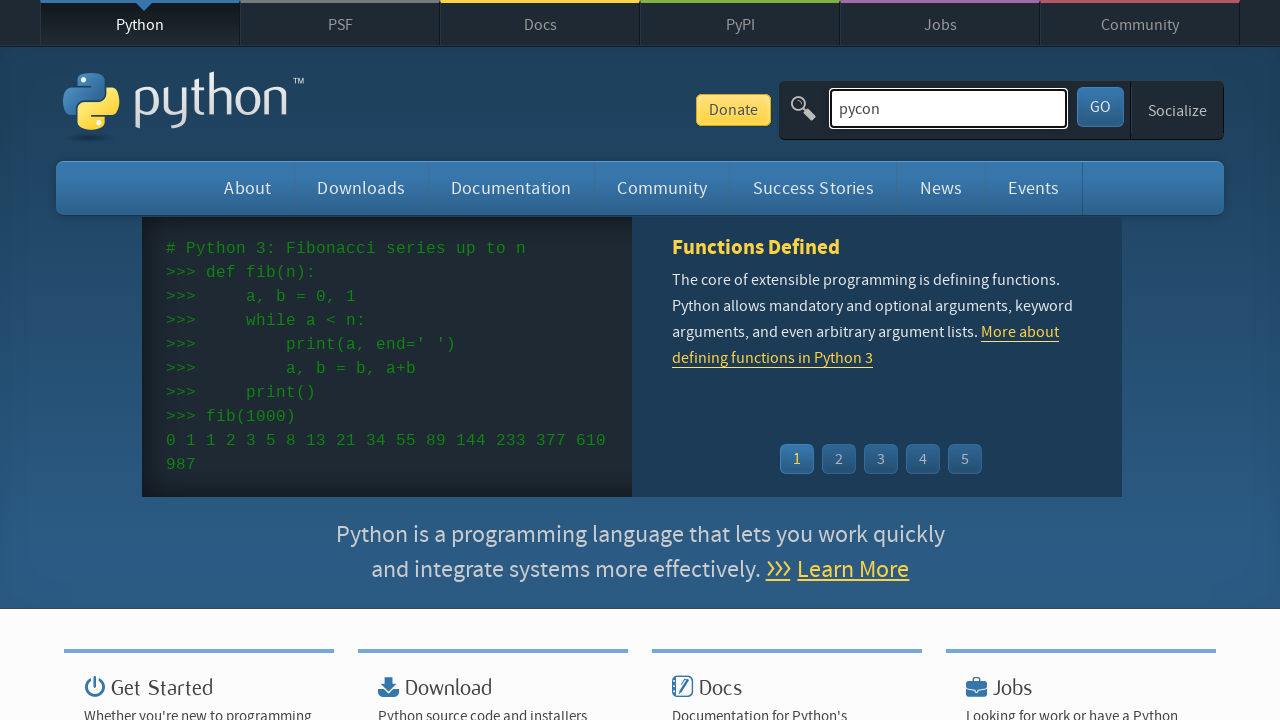

Pressed Enter to submit search query on input[name='q']
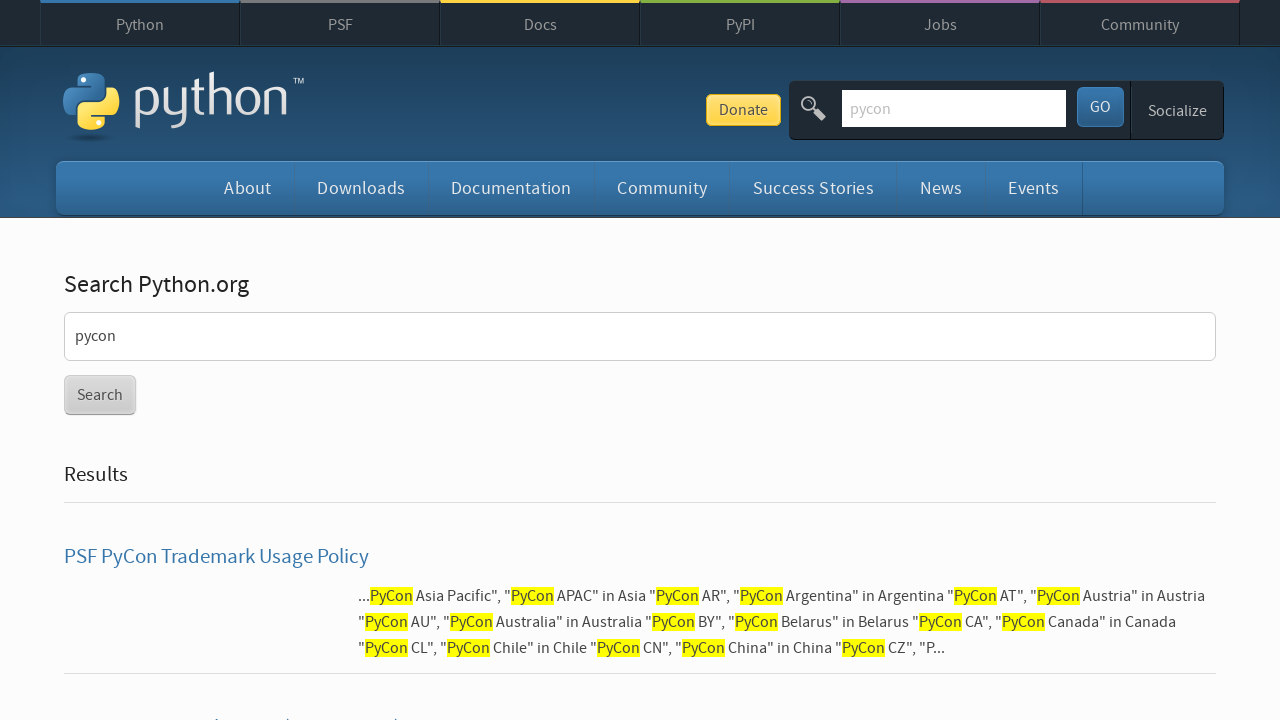

Search results page loaded (networkidle)
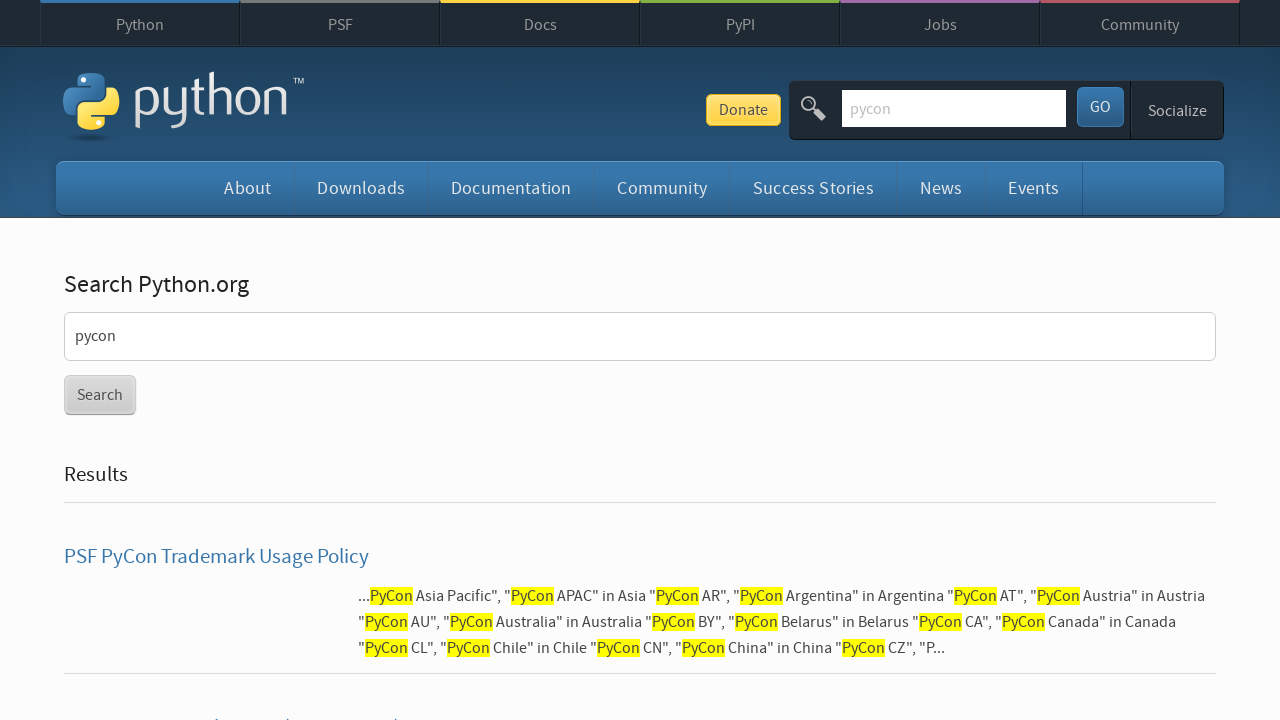

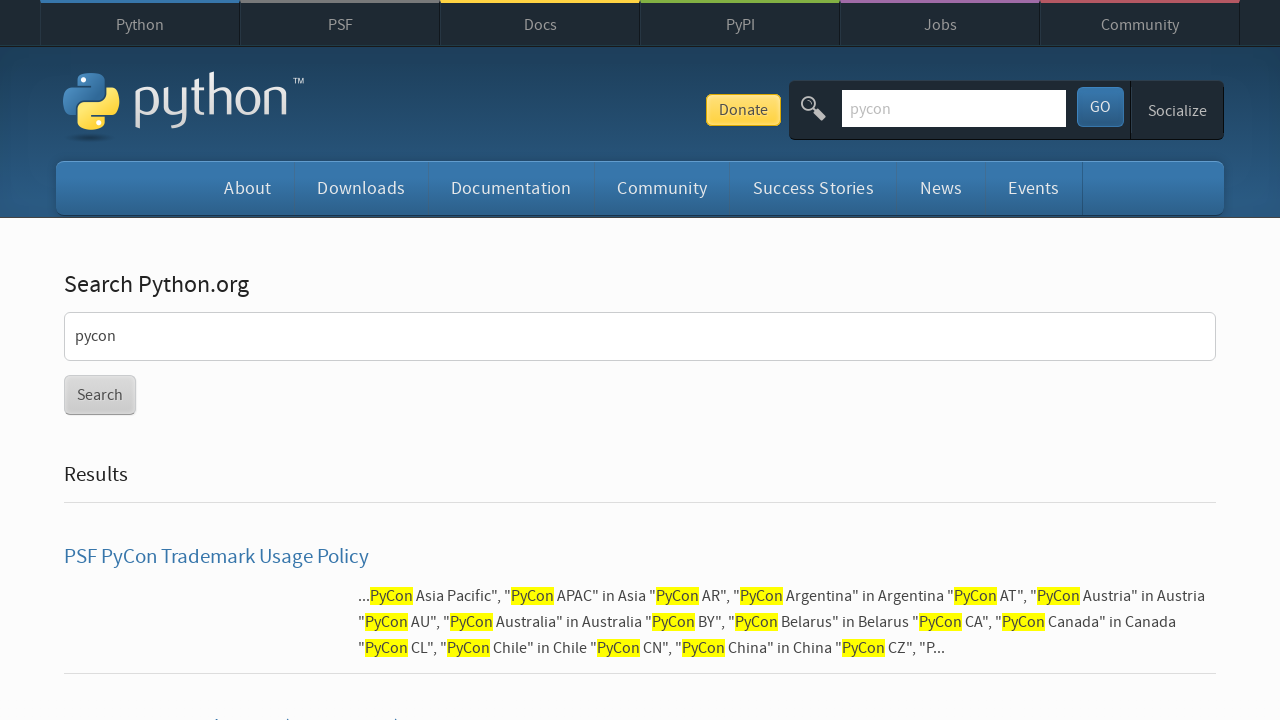